Tests alert handling functionality by navigating to the prompt alert section, triggering a prompt dialog, entering text, and accepting it

Starting URL: https://demo.automationtesting.in/Alerts.html

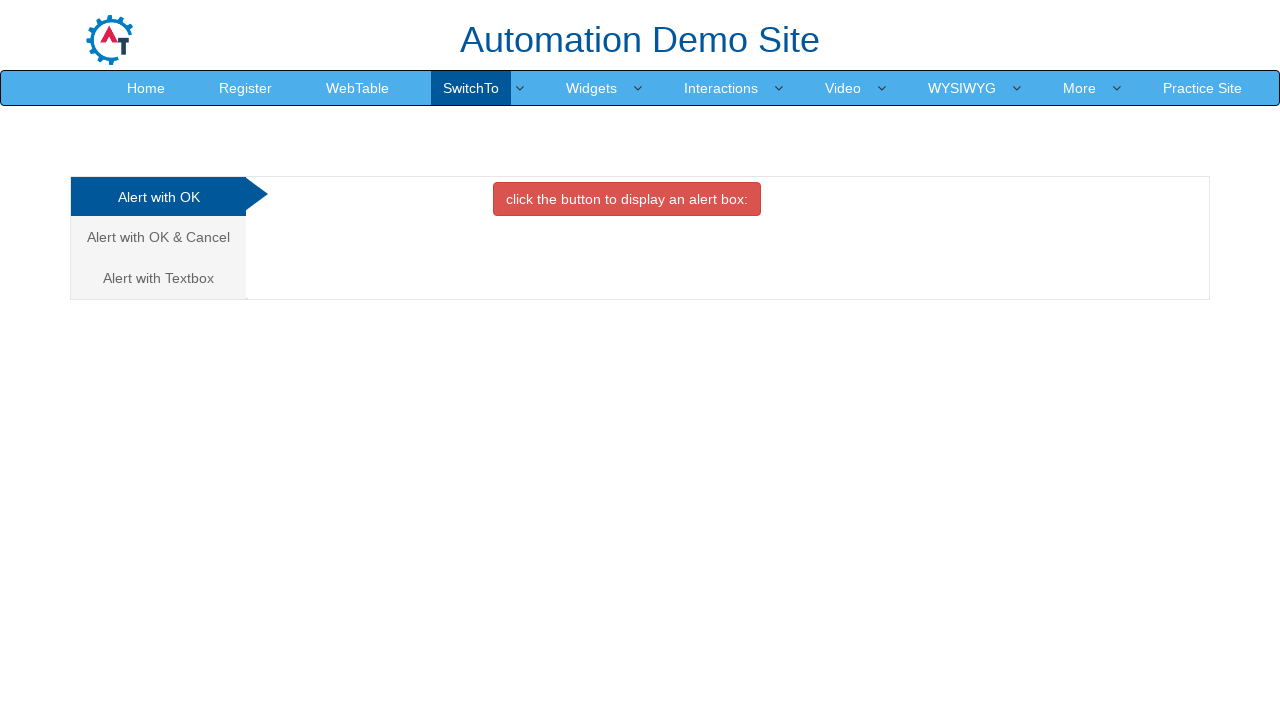

Clicked on the third tab to navigate to prompt alert section at (158, 278) on (//a[@class='analystic'])[3]
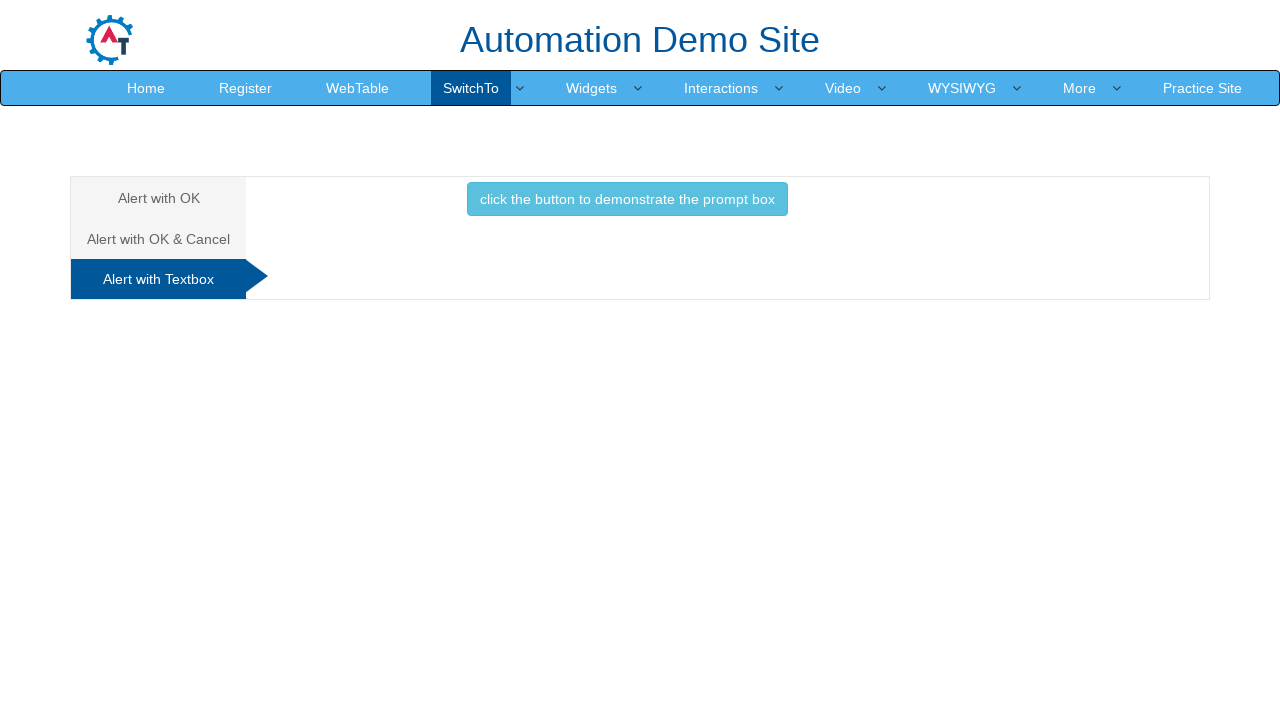

Clicked the prompt box button to trigger prompt dialog at (627, 199) on xpath=//button[contains(text(),'prompt box')]
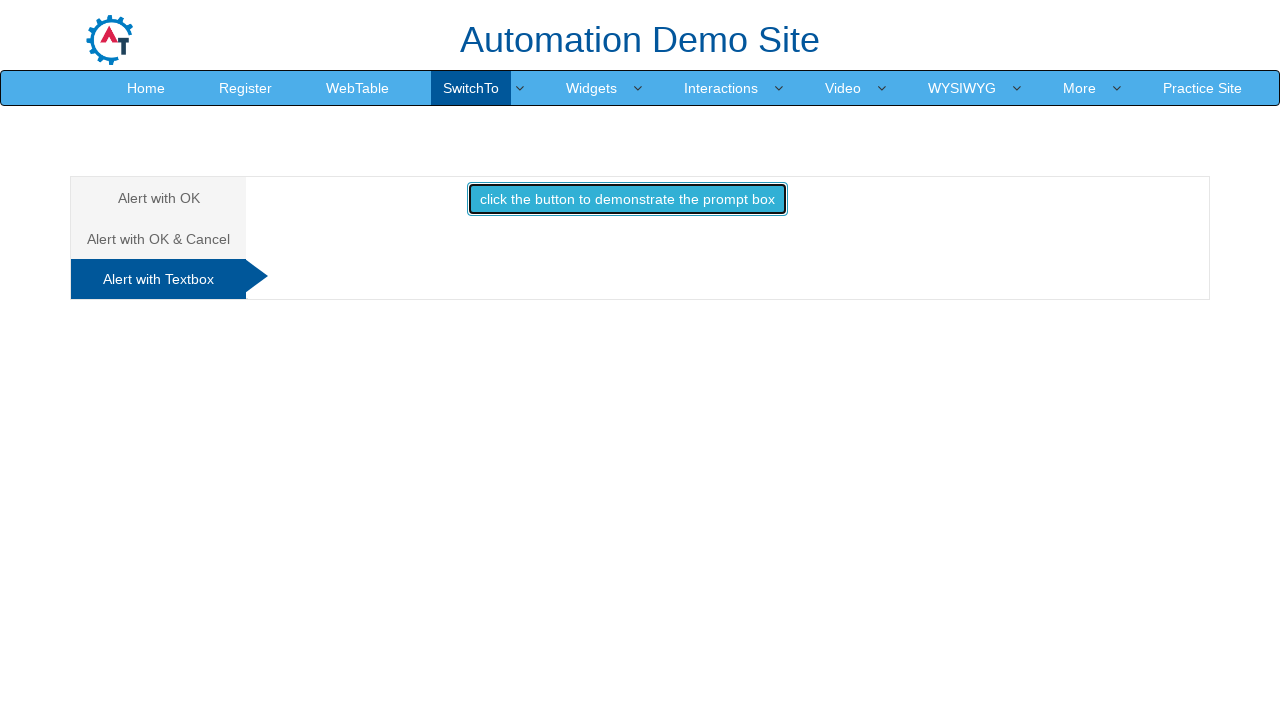

Set up dialog handler to accept prompt with text 'HI Hello!!'
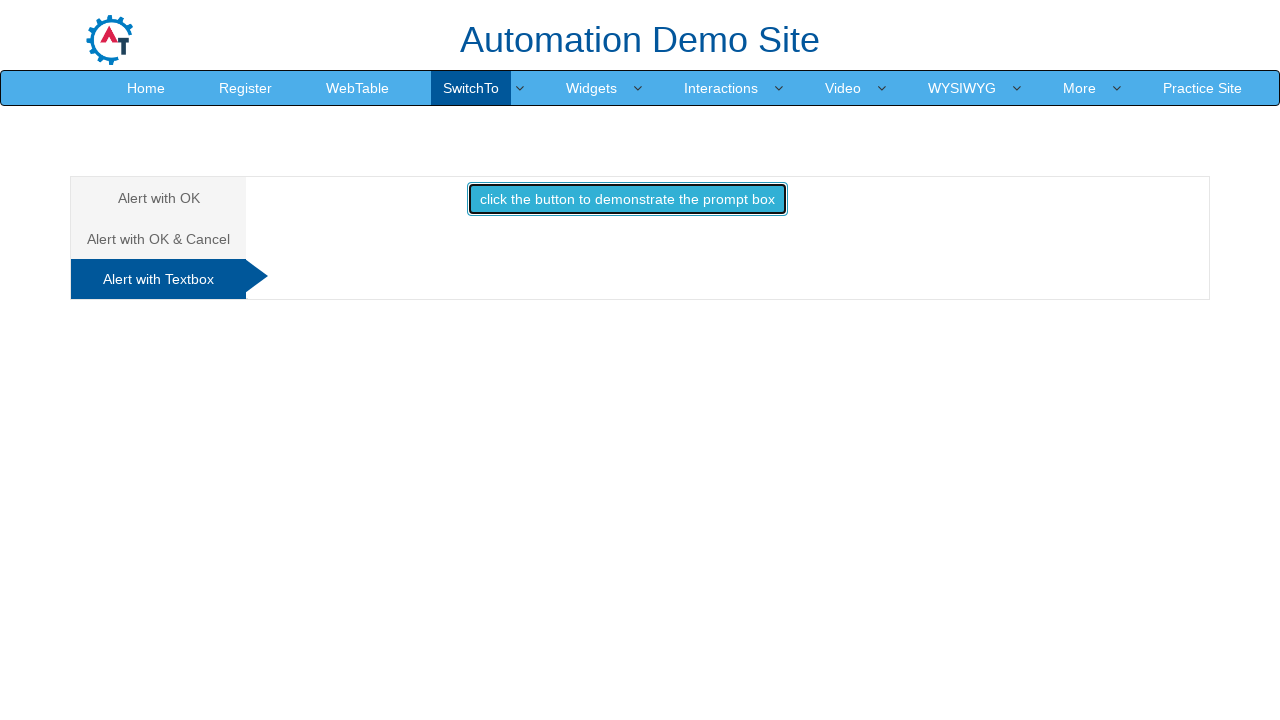

Clicked the prompt box button again to trigger and accept the prompt dialog at (627, 199) on xpath=//button[contains(text(),'prompt box')]
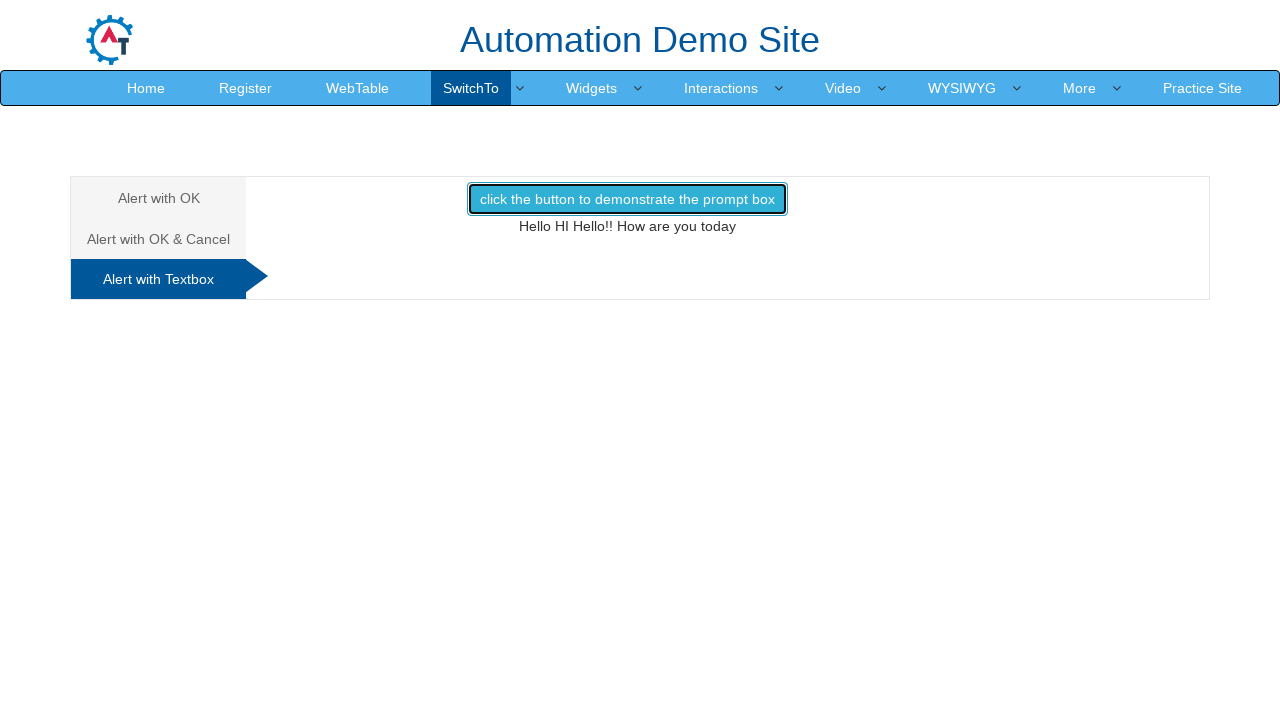

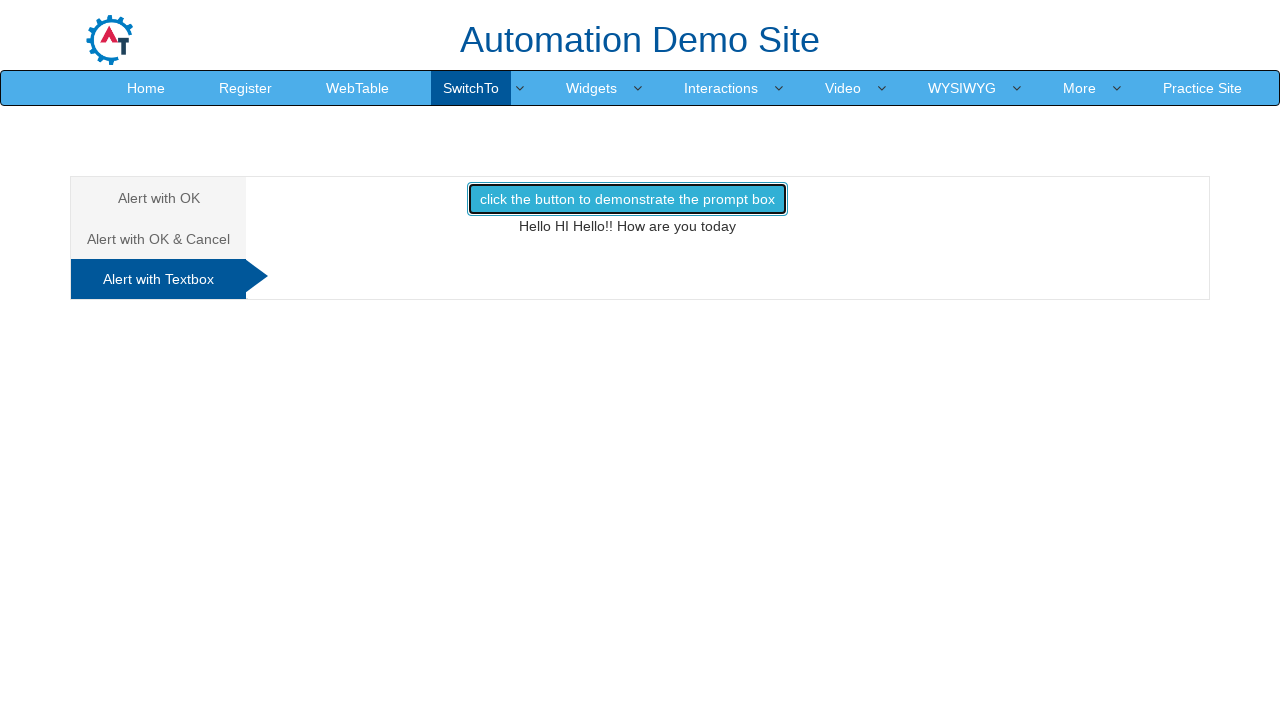